Tests login form validation by entering only a username without a password and verifying that the appropriate error message "Password is required" is displayed.

Starting URL: https://www.saucedemo.com/

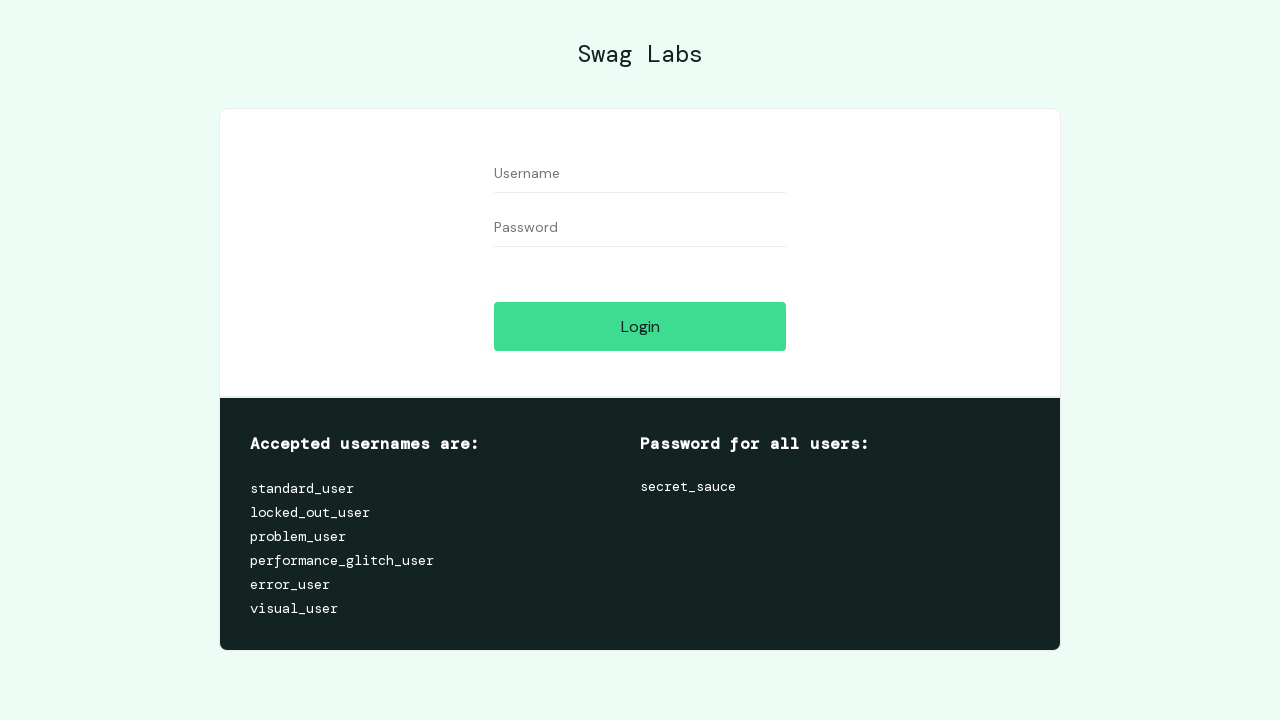

Clicked on username field at (640, 174) on [data-test='username']
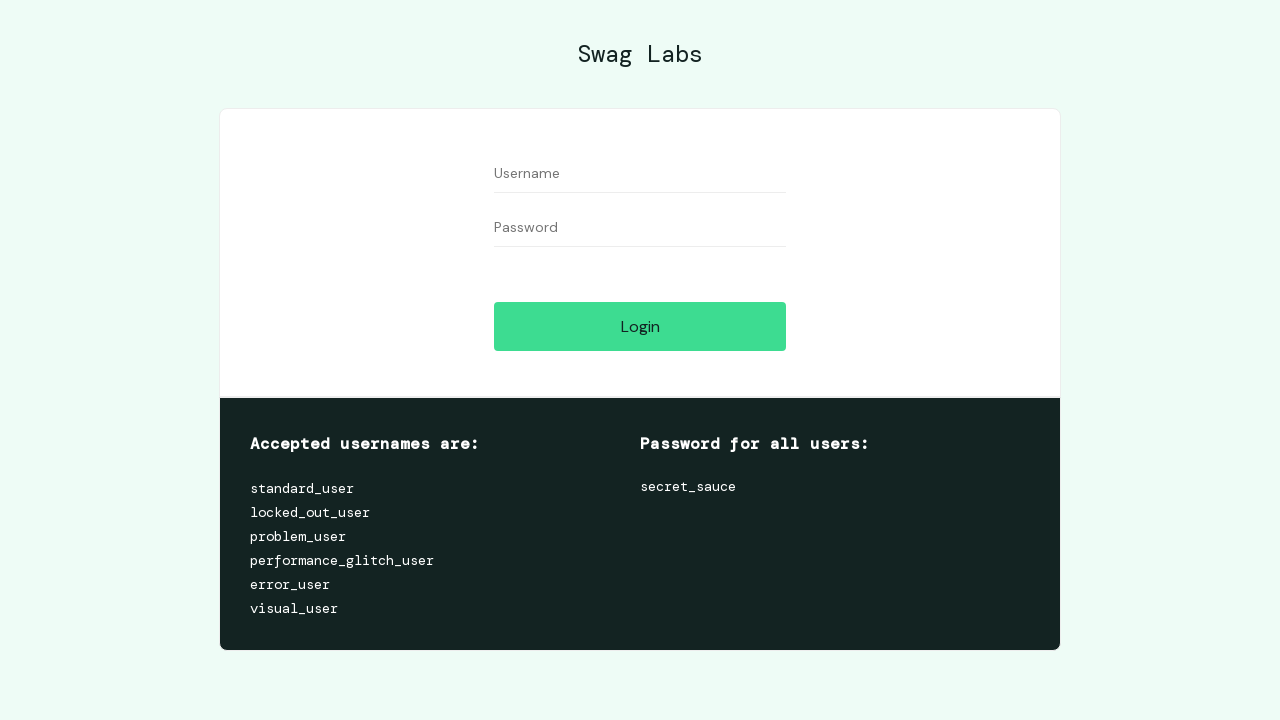

Entered username 'fdsa' without password on [data-test='username']
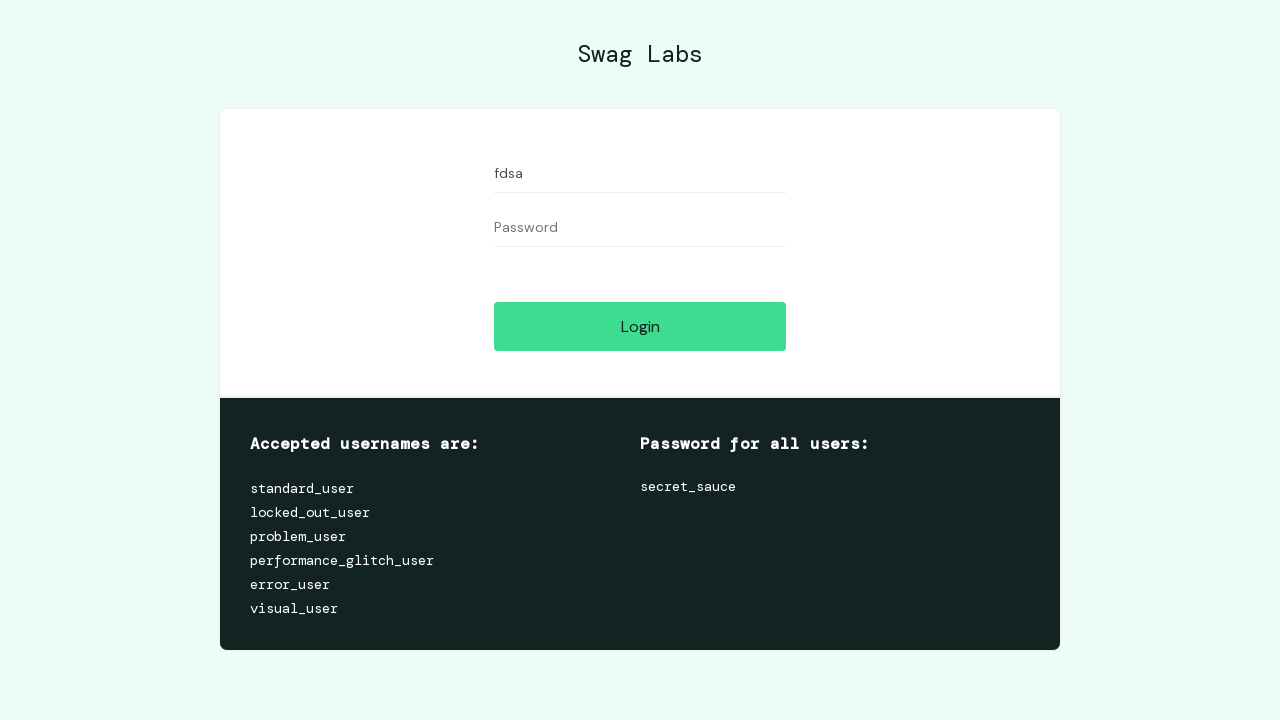

Clicked login button to trigger form validation at (640, 326) on [data-test='login-button']
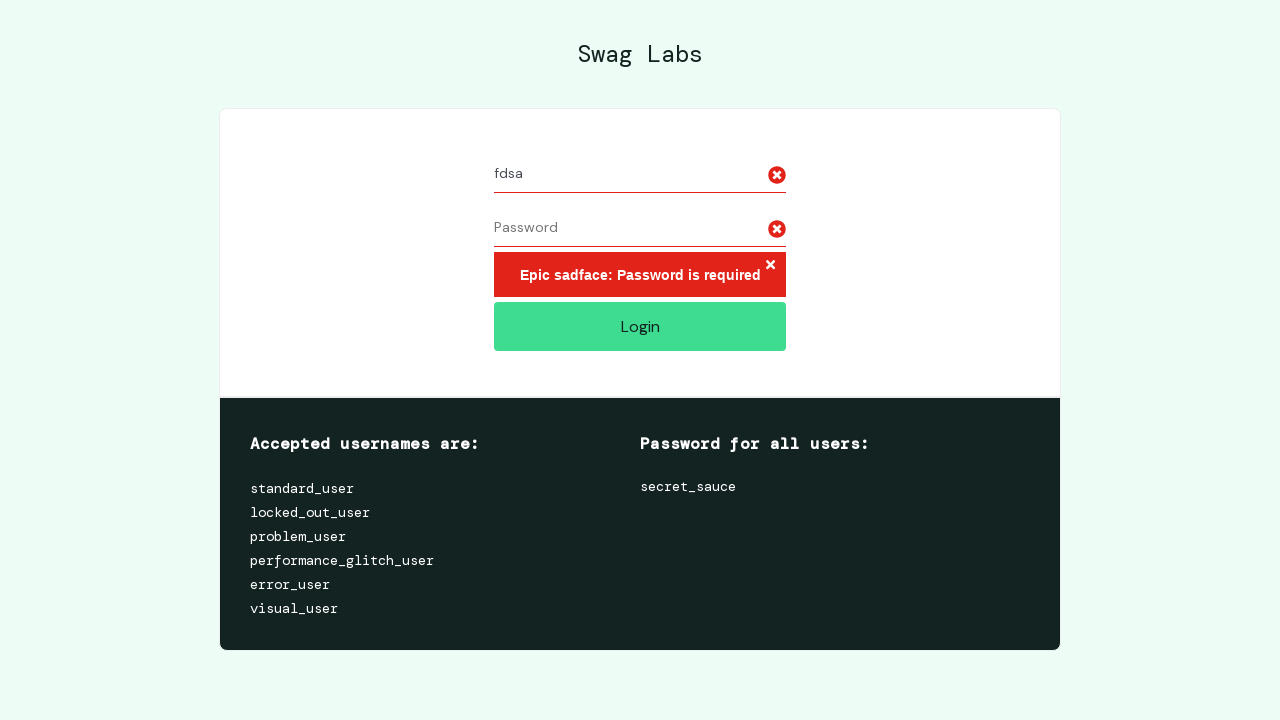

Error message element appeared
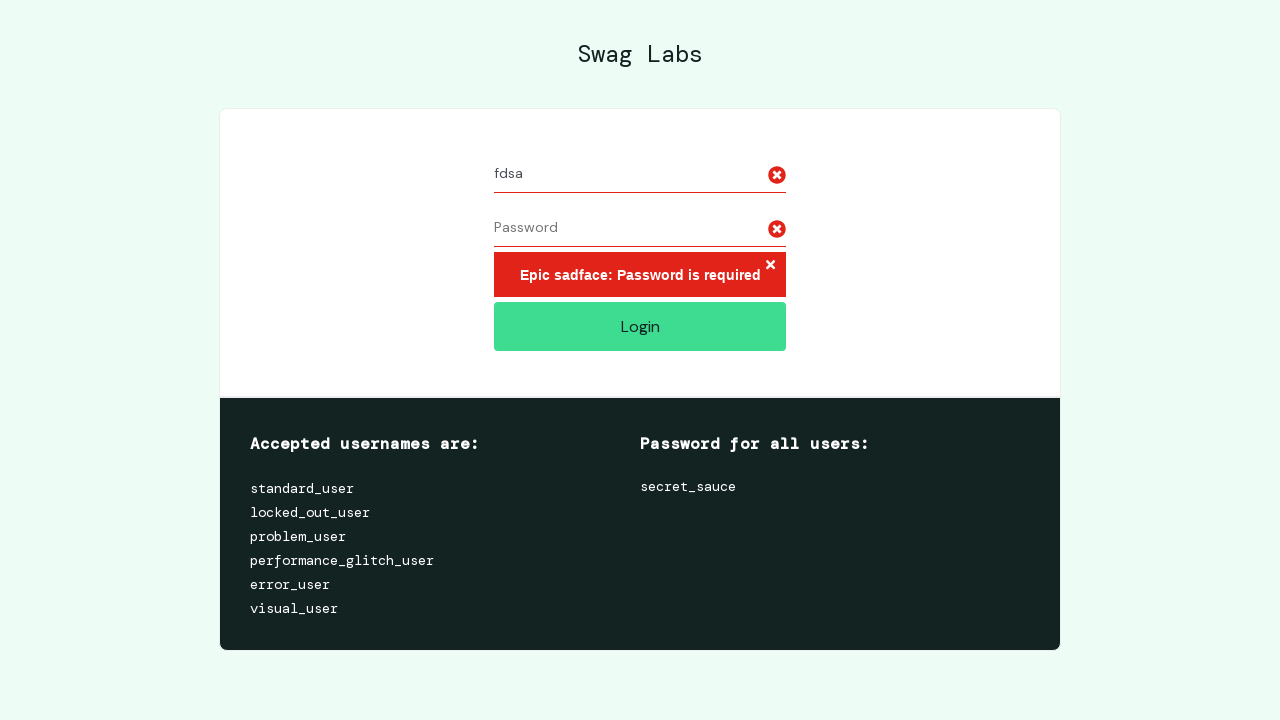

Retrieved error message text
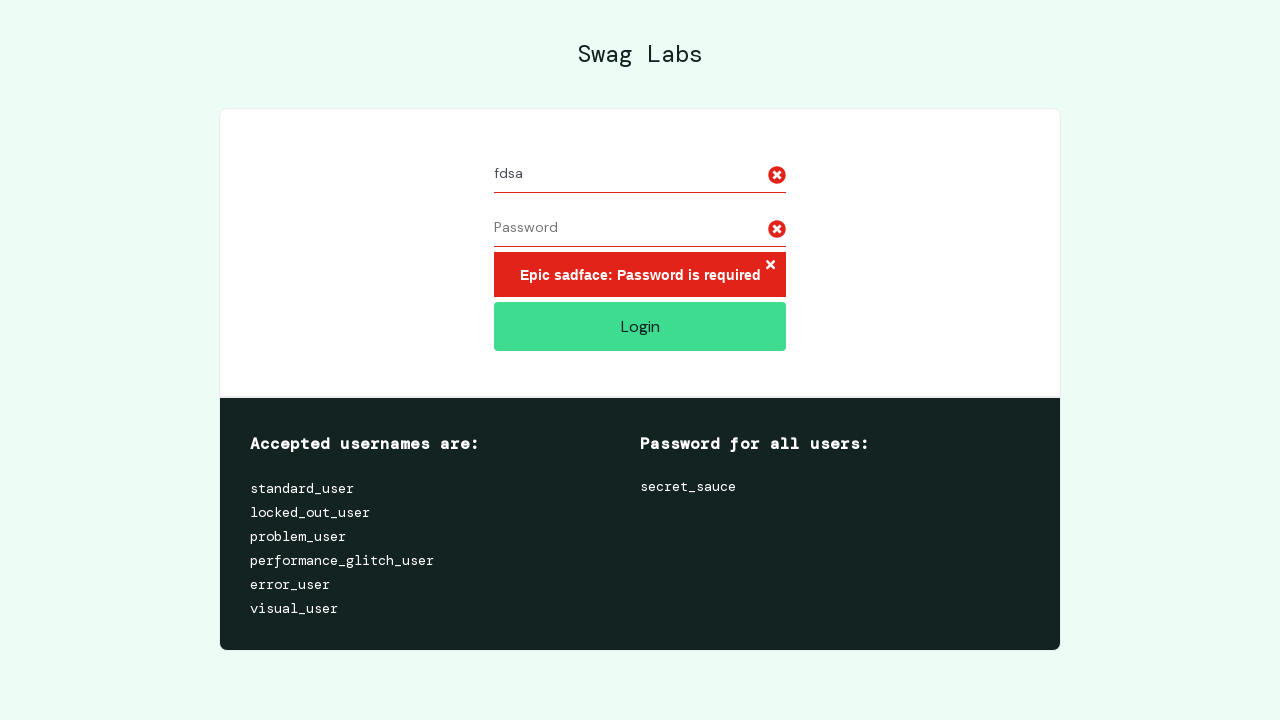

Verified error message 'Epic sadface: Password is required' is displayed
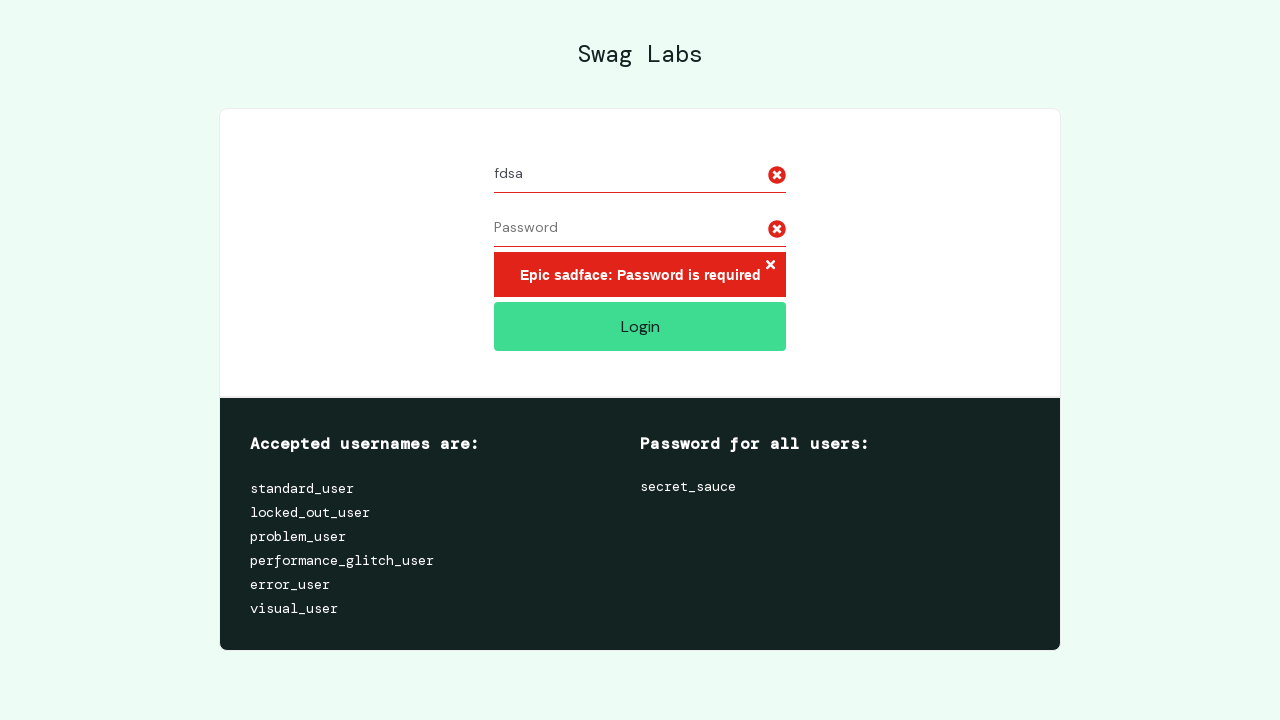

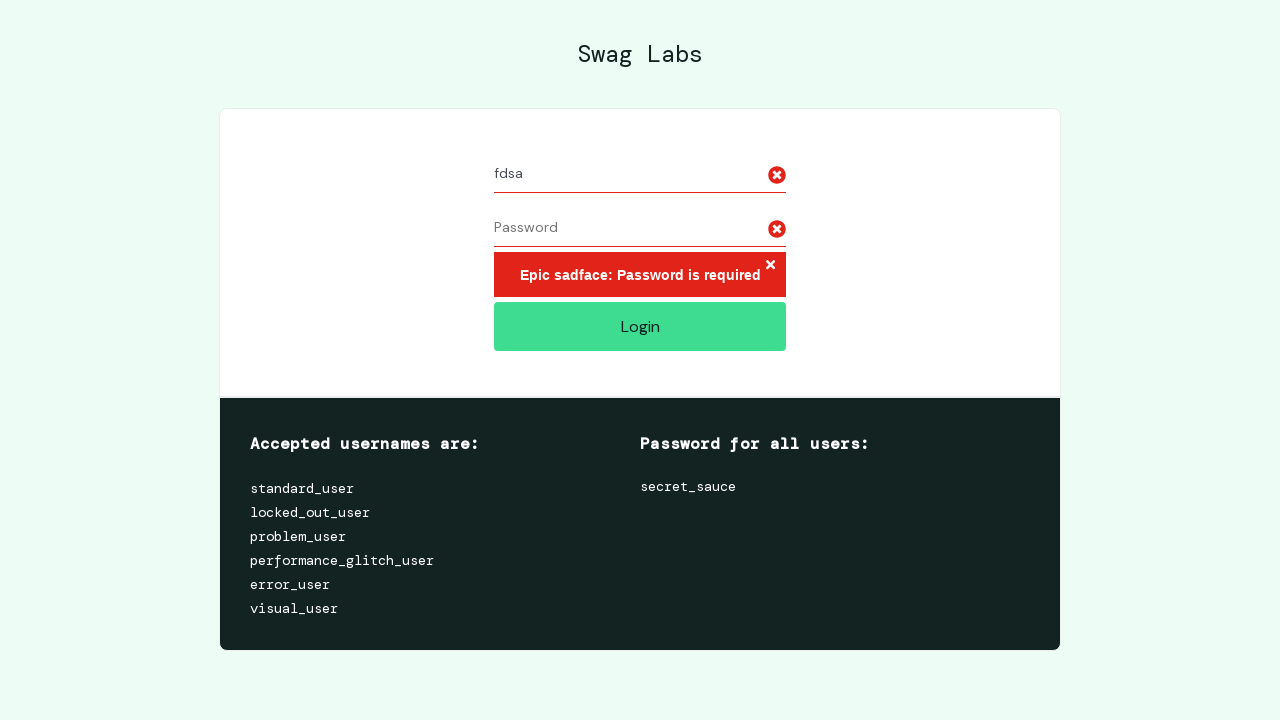